Tests dynamic loading functionality by clicking Start button, waiting for hidden element to appear, and verifying "Hello World!" text is displayed

Starting URL: https://the-internet.herokuapp.com/dynamic_loading/1

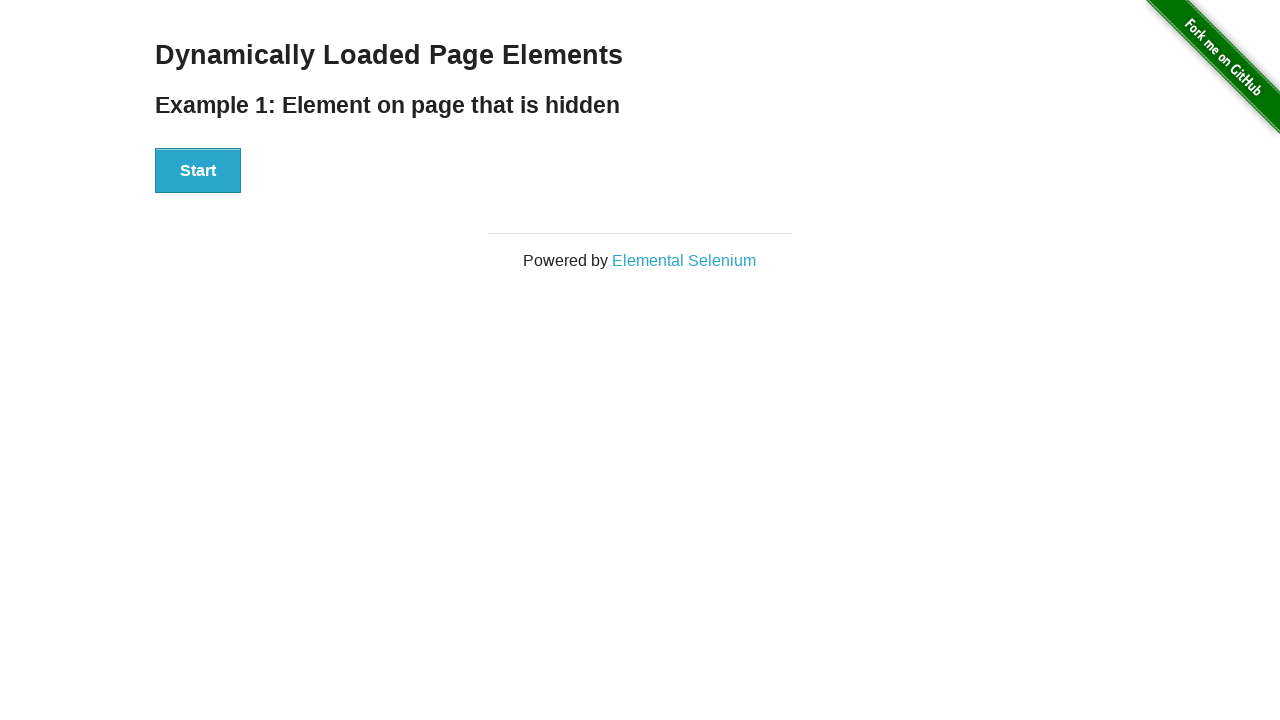

Clicked Start button to initiate dynamic loading at (198, 171) on xpath=//button[text()='Start']
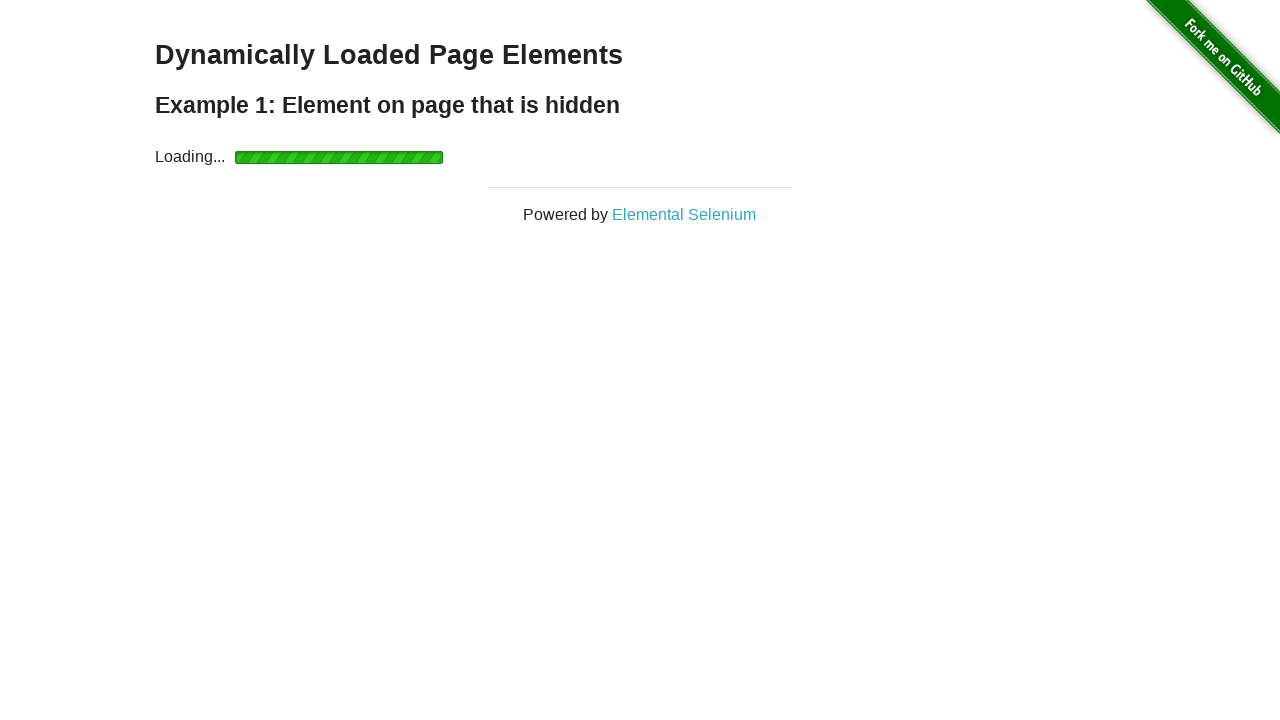

Waited for finish element to become visible
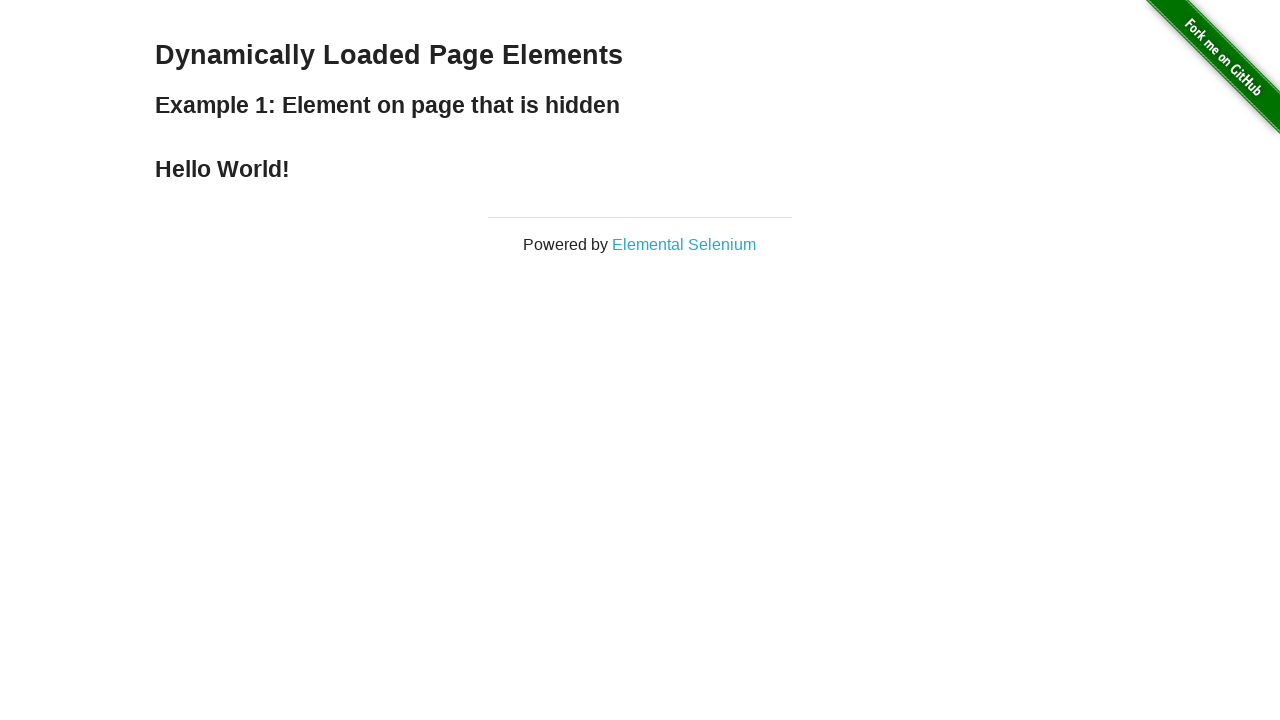

Clicked the finish element at (640, 169) on xpath=//div[@id='finish']
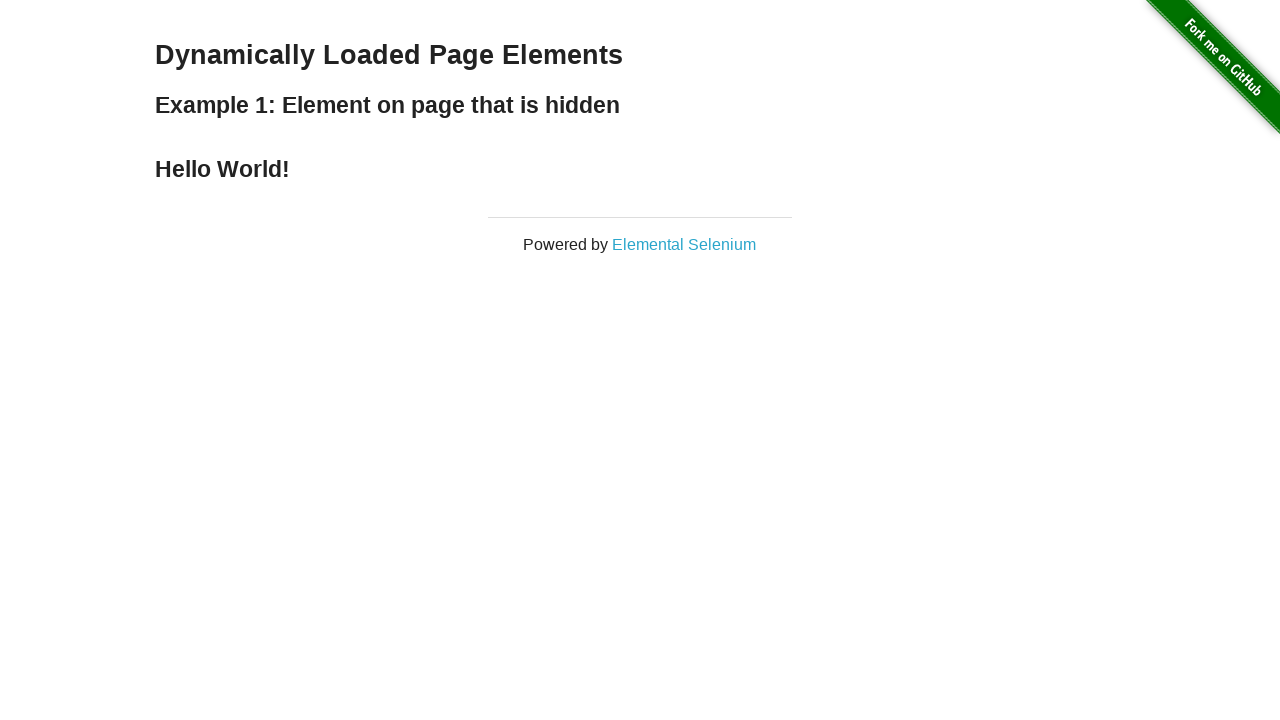

Verified 'Hello World!' text is displayed
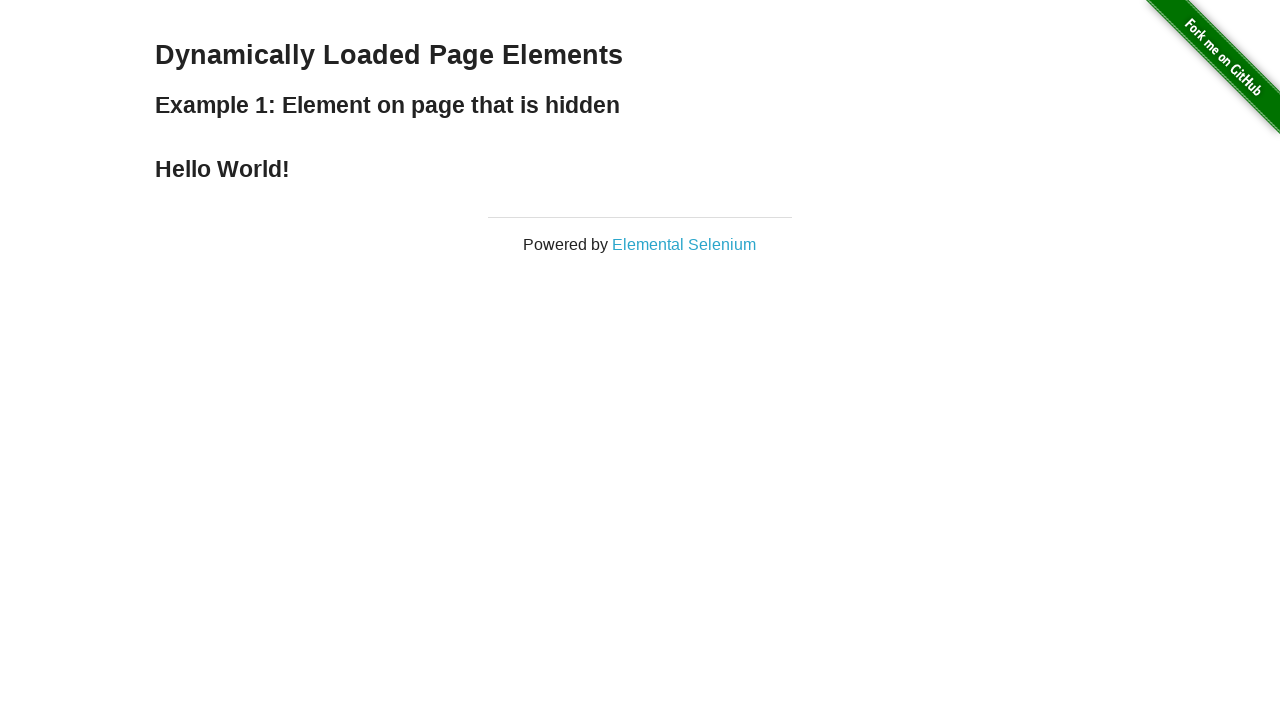

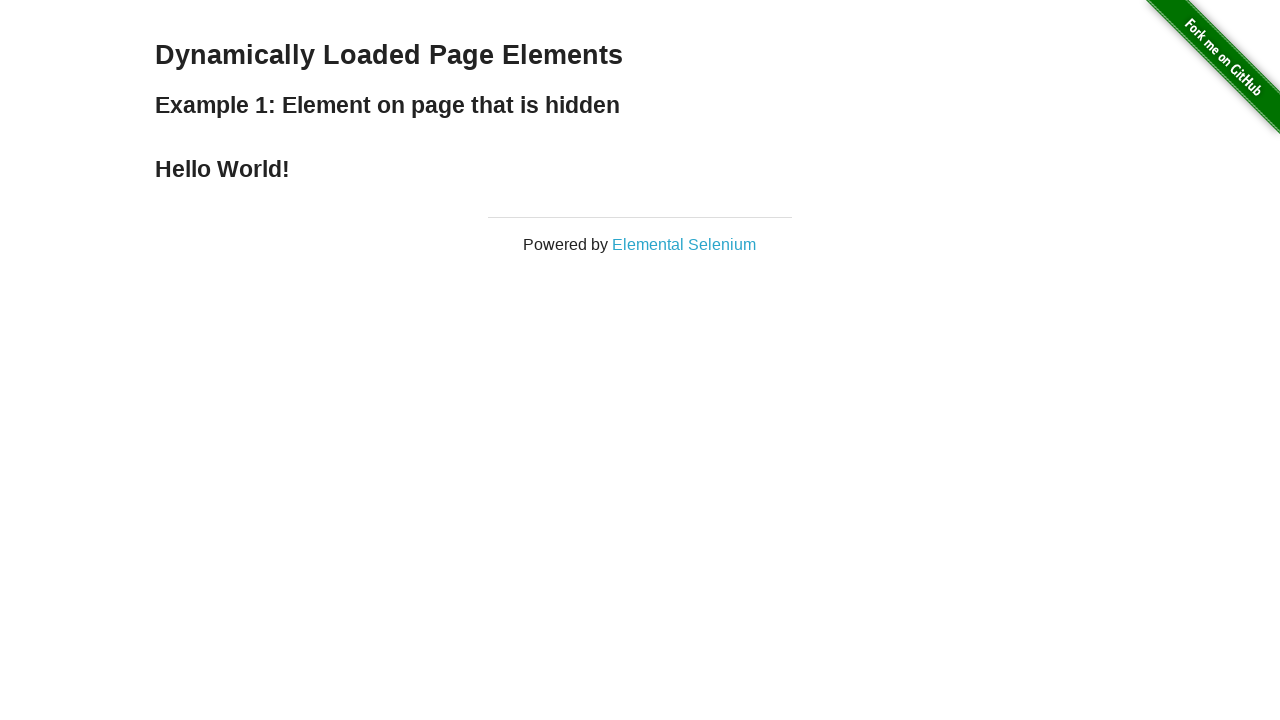